Tests a registration form by filling in first name, last name, address, email, and phone number fields on a demo automation practice site.

Starting URL: http://demo.automationtesting.in/Register.html

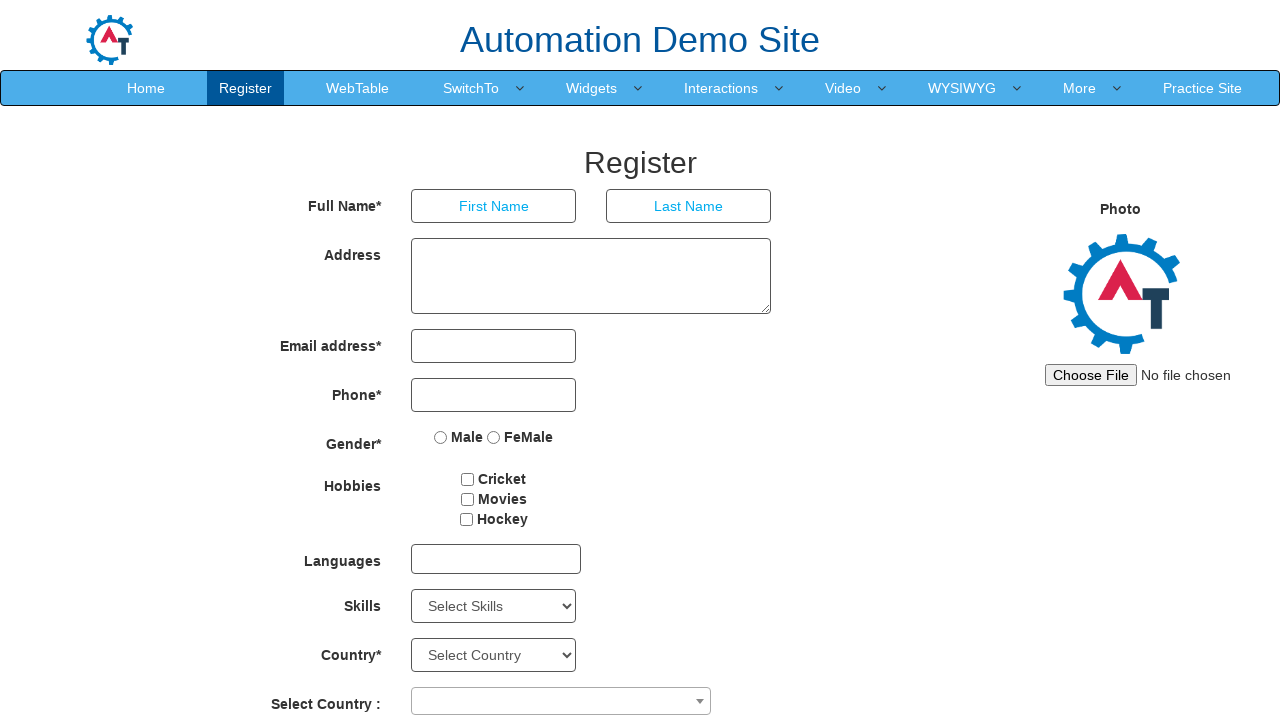

Filled first name field with 'JohnSmoke1' on (//input[@type='text'])[1]
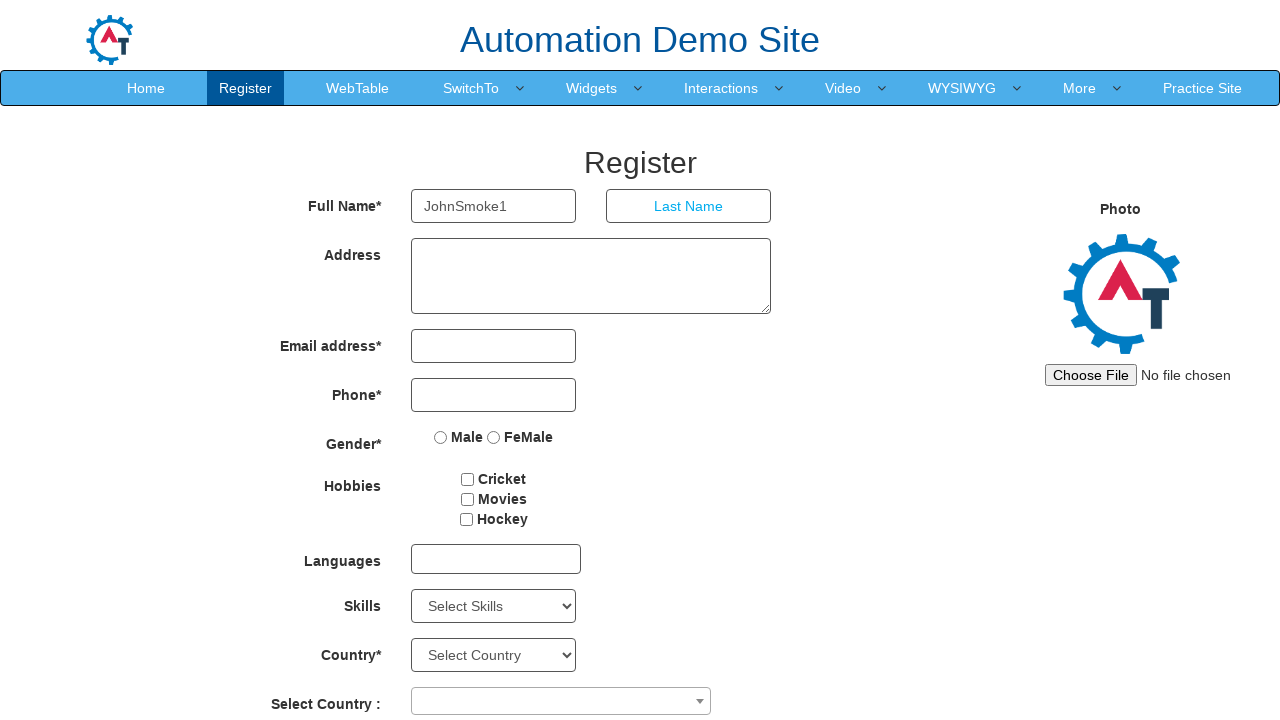

Filled last name field with 'DoeSmoke' on (//input[@type='text'])[2]
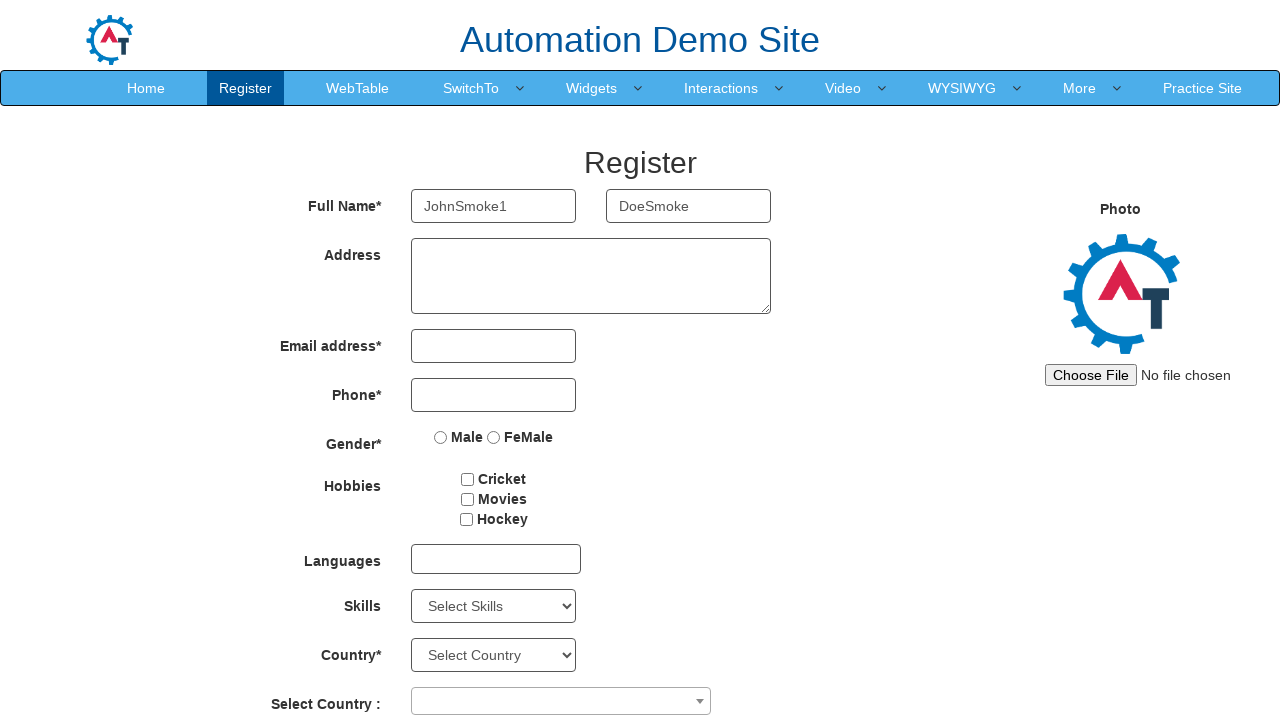

Filled address field with 'Boston-02134' on #basicBootstrapForm >> div:nth-child(2) >> textarea
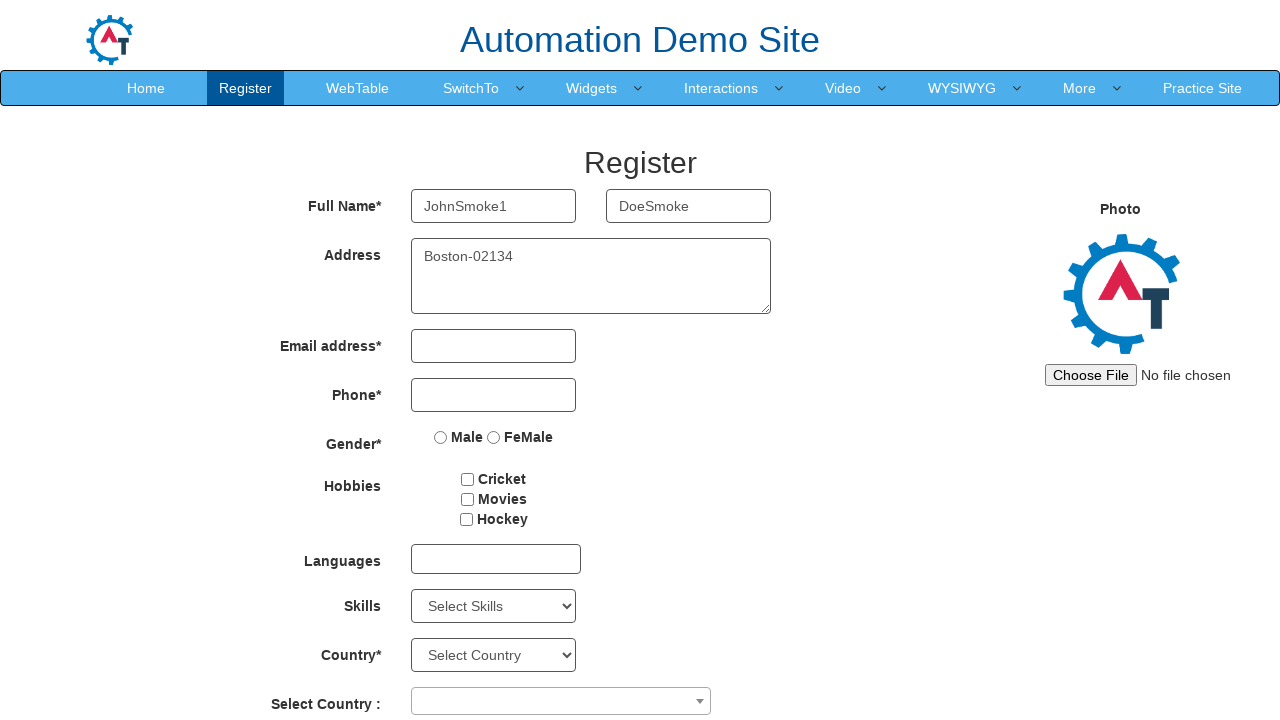

Filled email field with 'johndoe@example.com' on #eid input
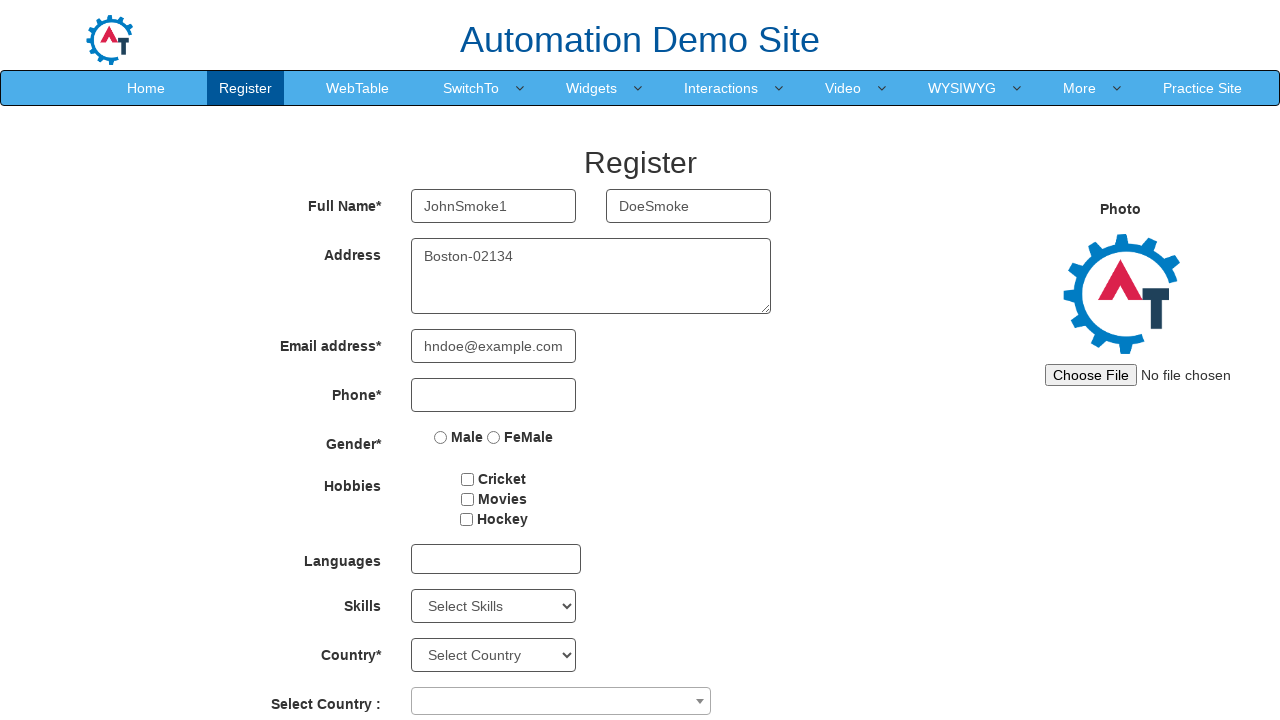

Filled phone number field with '5551234567' on #basicBootstrapForm >> div:nth-child(4) >> input
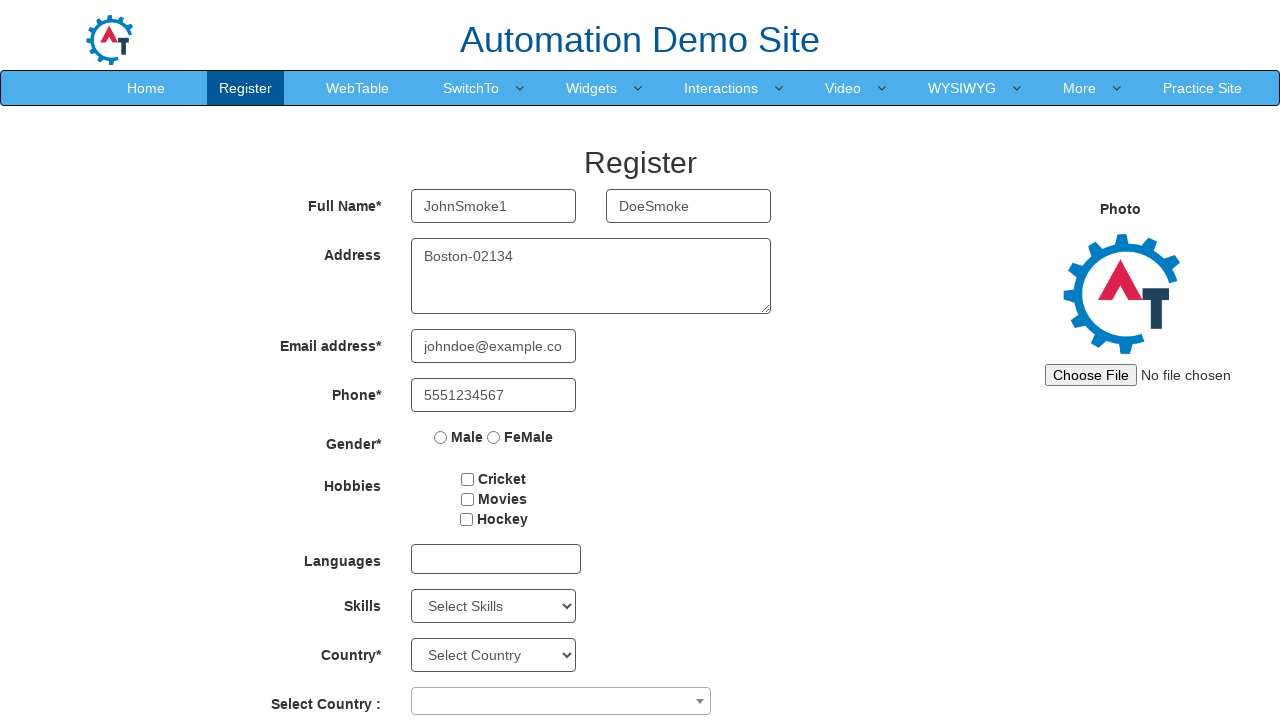

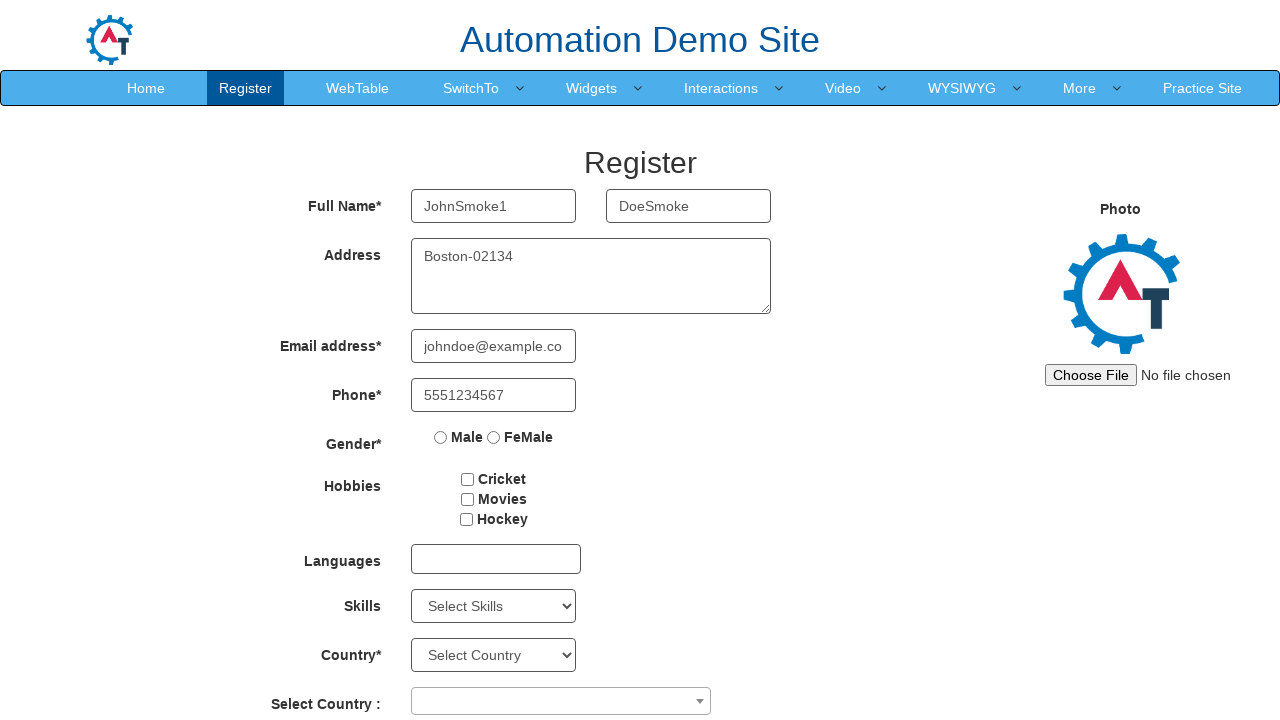